Tests opening a new browser tab by clicking a button, switching to the new tab, verifying the header text, and closing the new tab

Starting URL: https://formy-project.herokuapp.com/switch-window

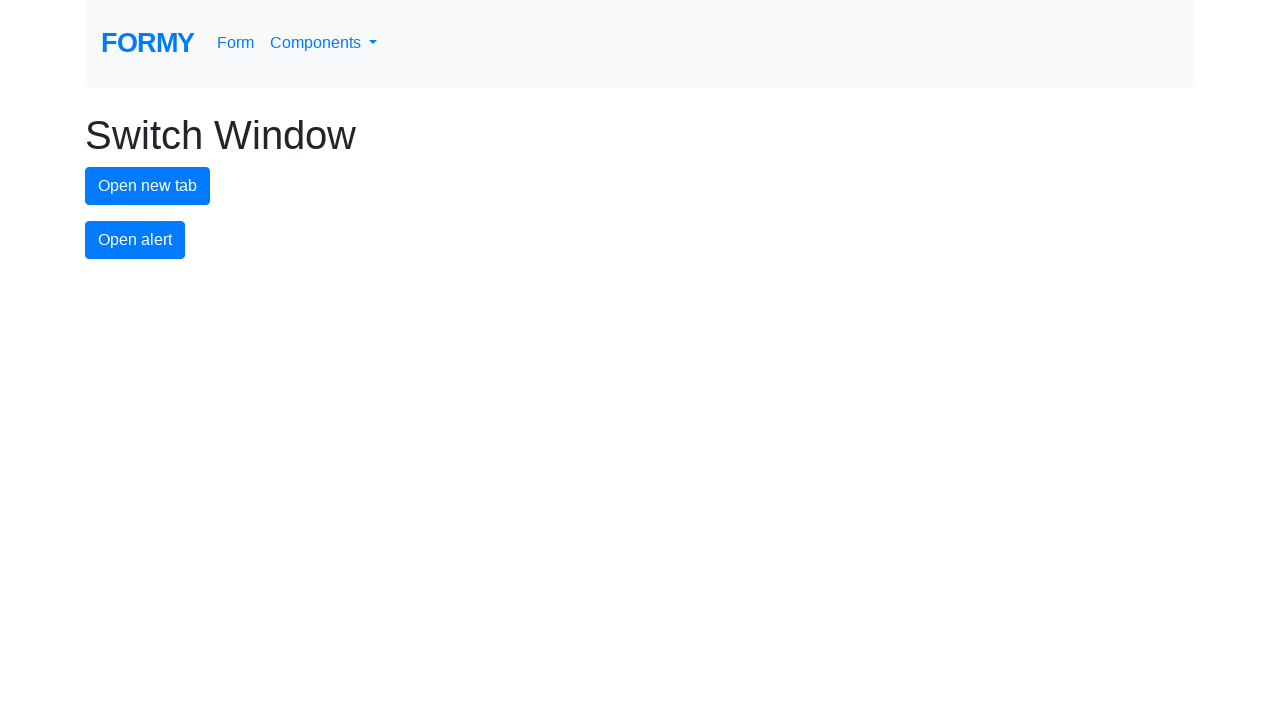

Waited for h1 header to load on initial page
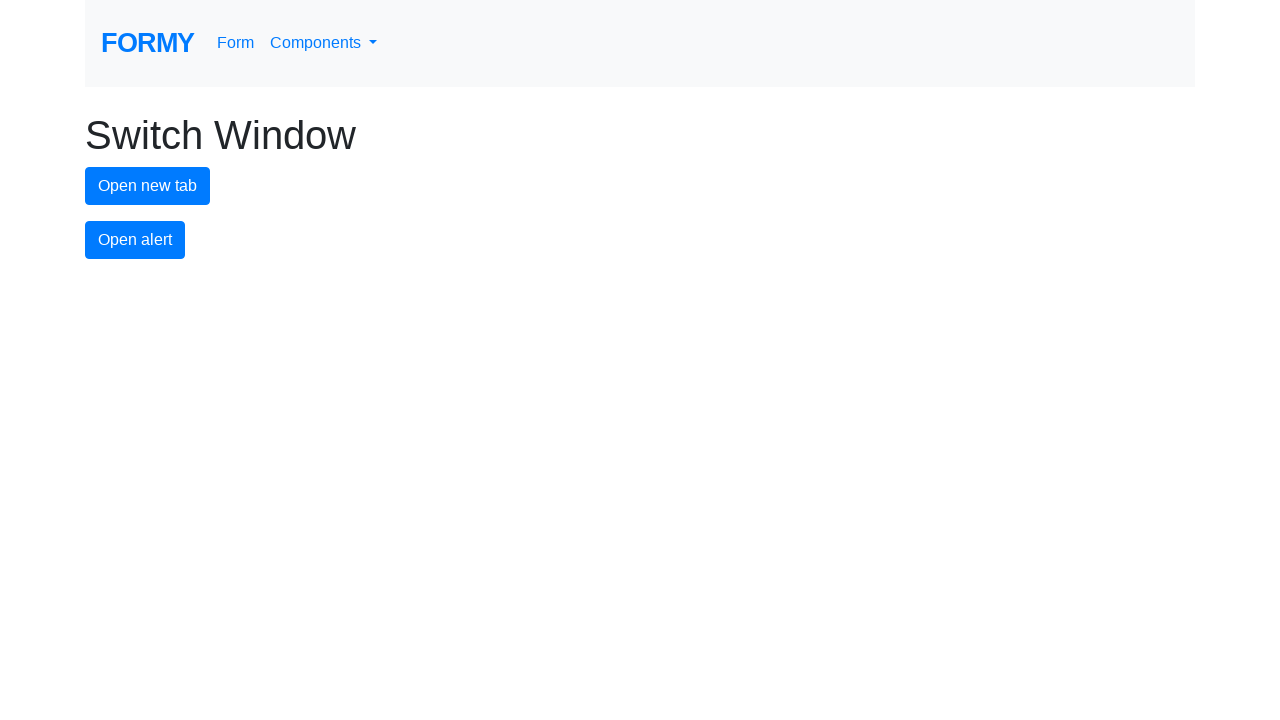

Verified initial page header text is 'Switch Window'
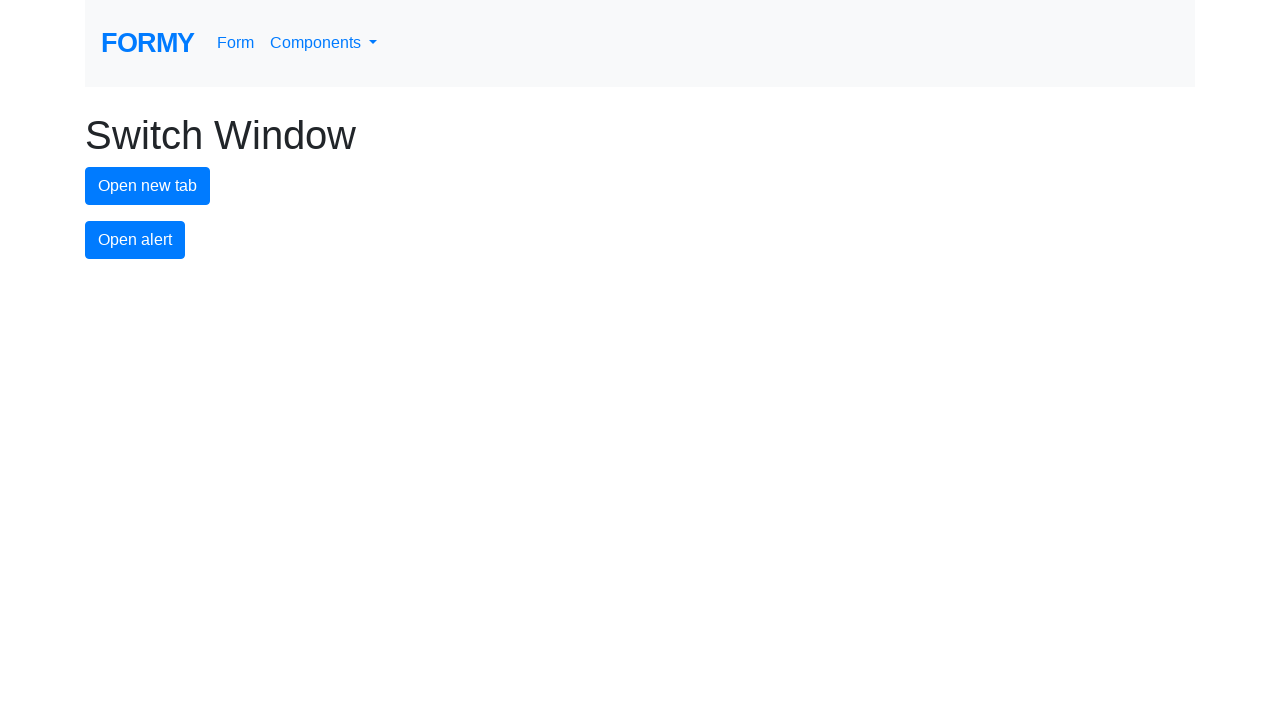

Clicked new tab button to open a new browser tab at (148, 186) on #new-tab-button
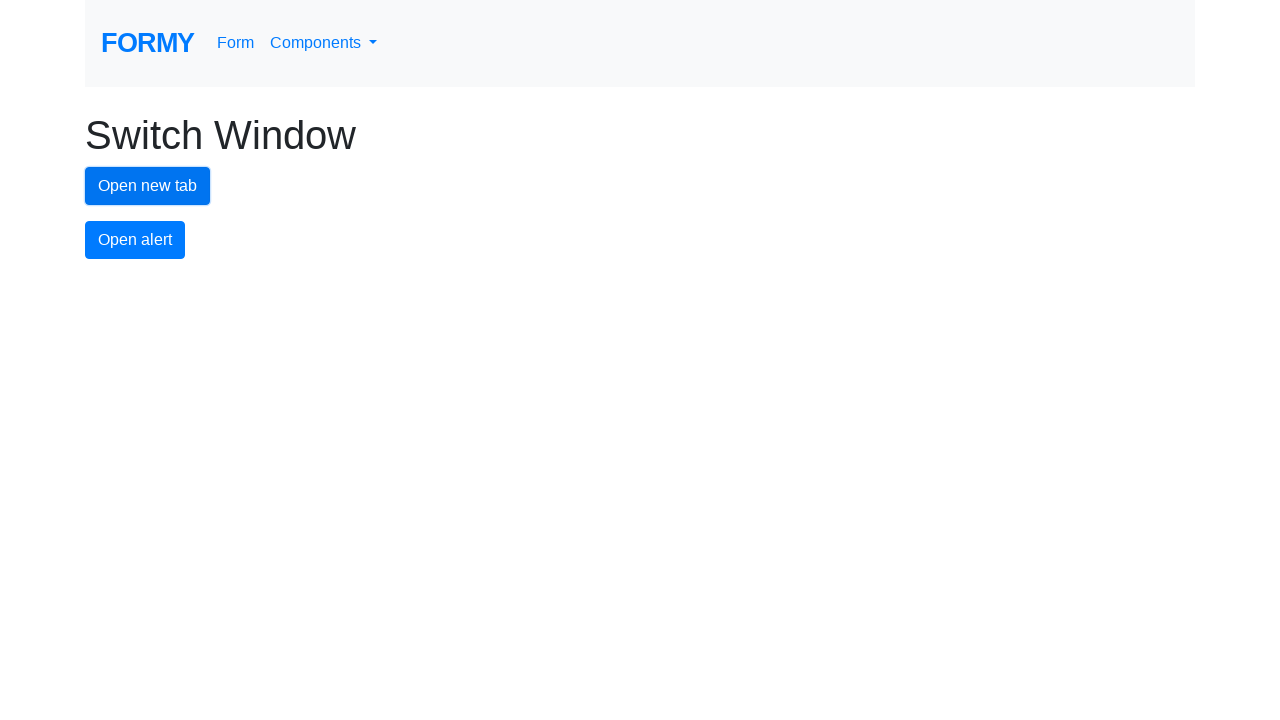

Captured reference to newly opened tab
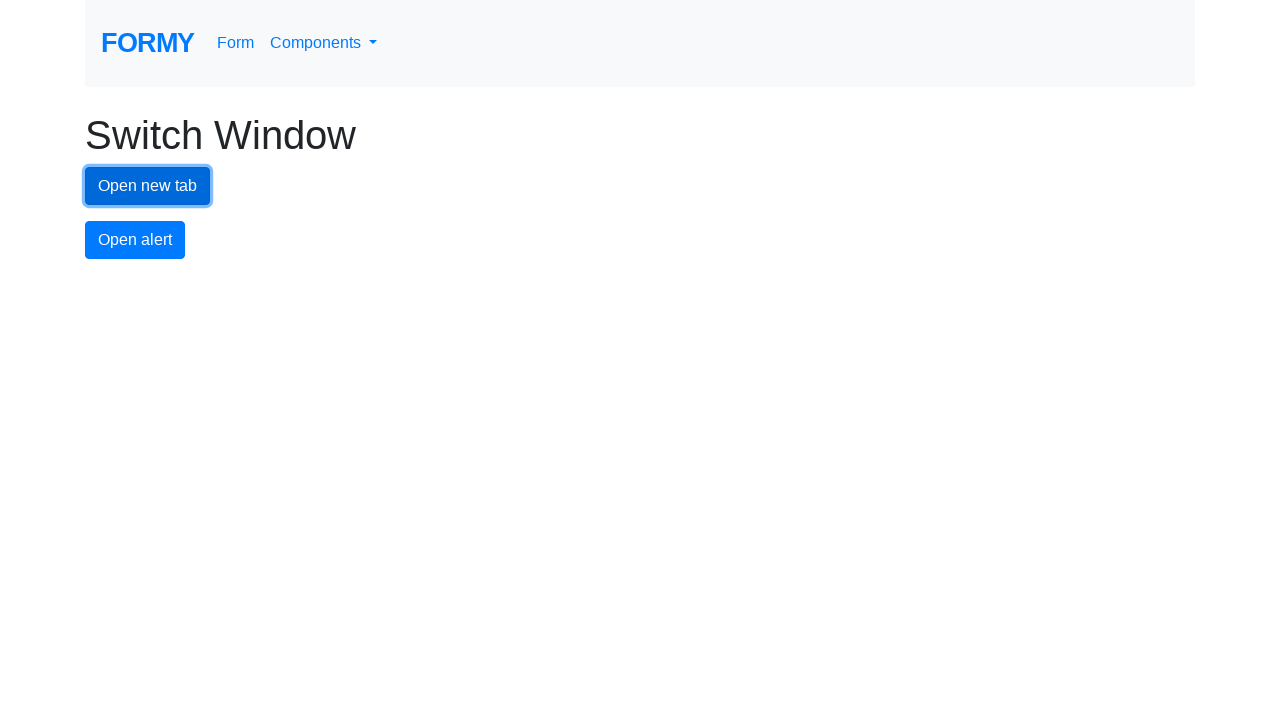

Waited for new tab to fully load
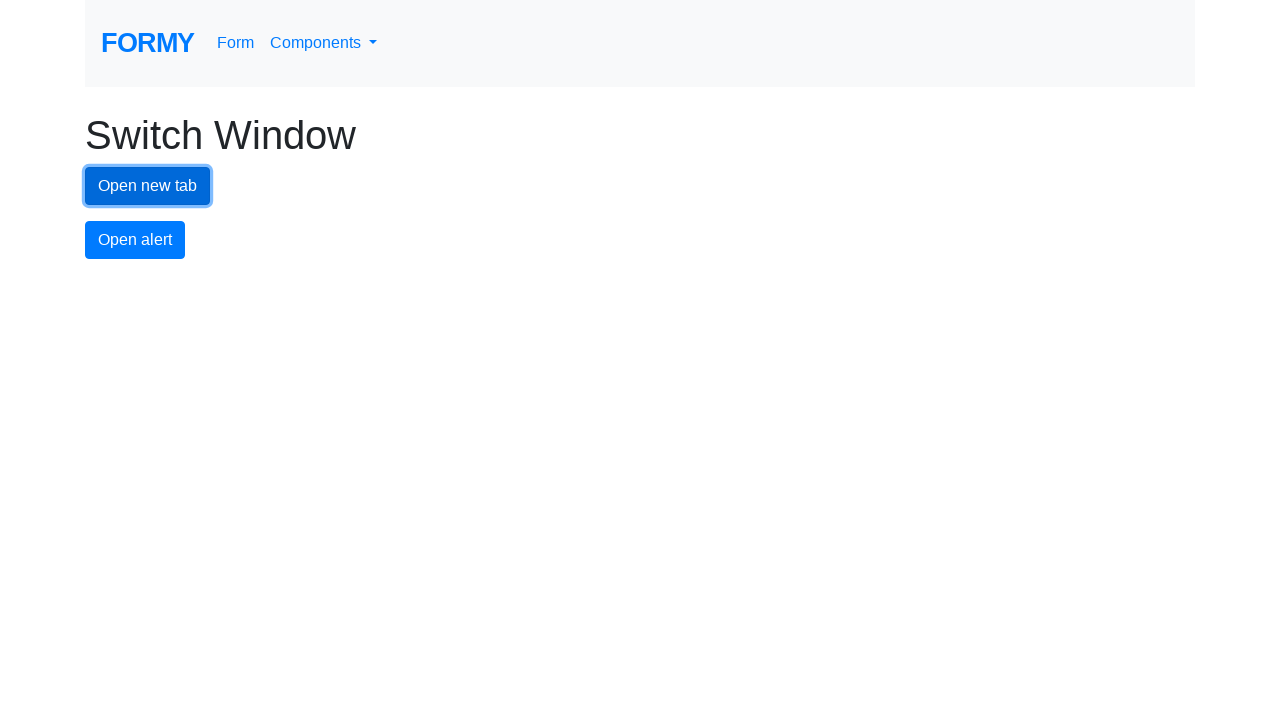

Verified new tab header text is 'Welcome to Formy'
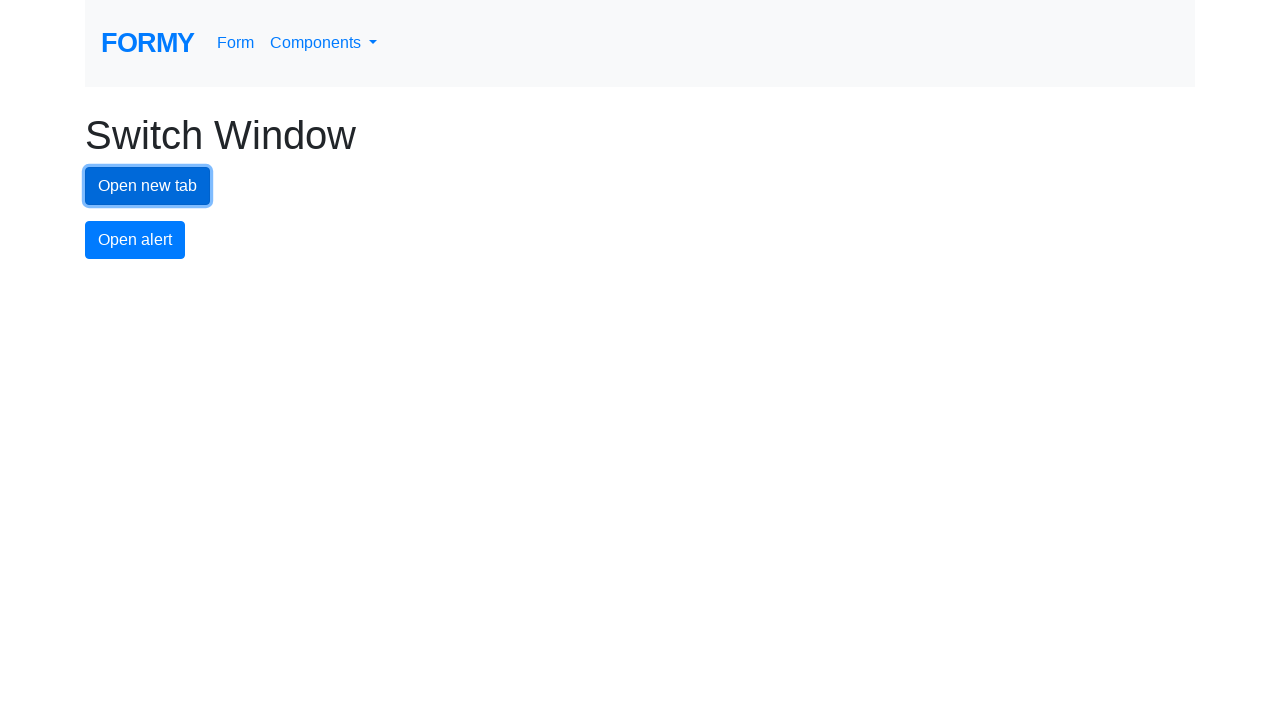

Closed the new tab
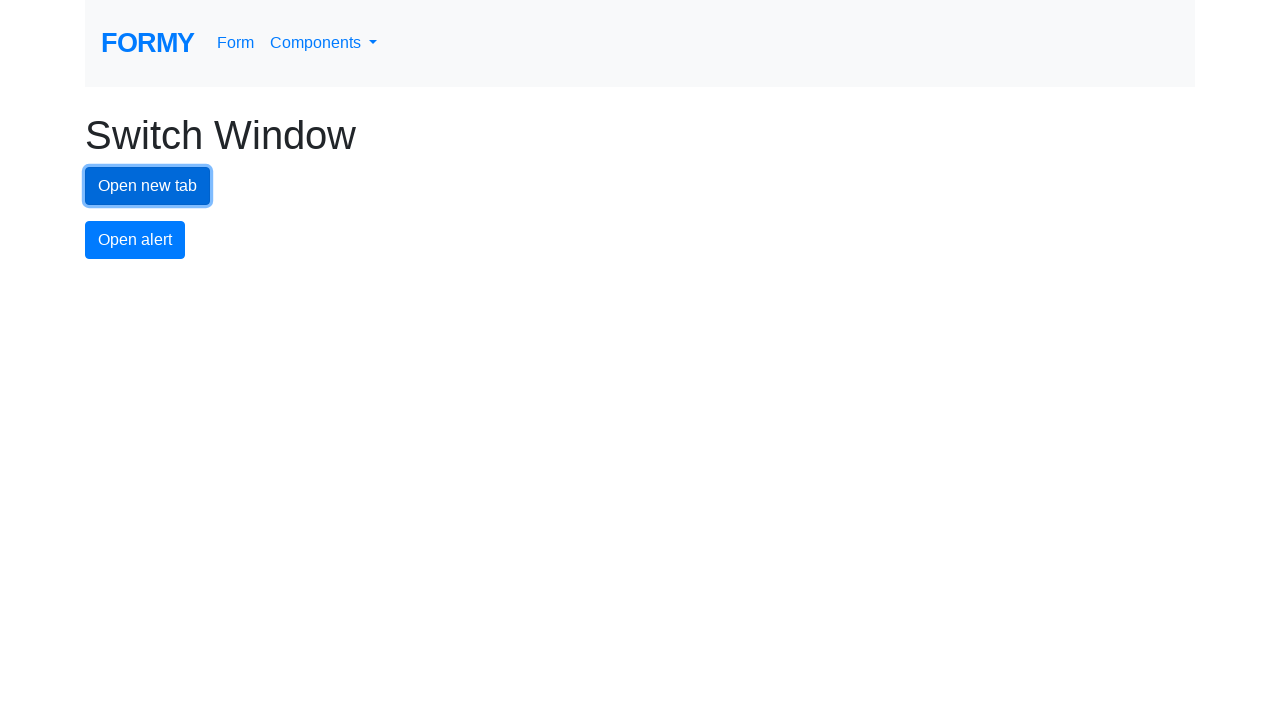

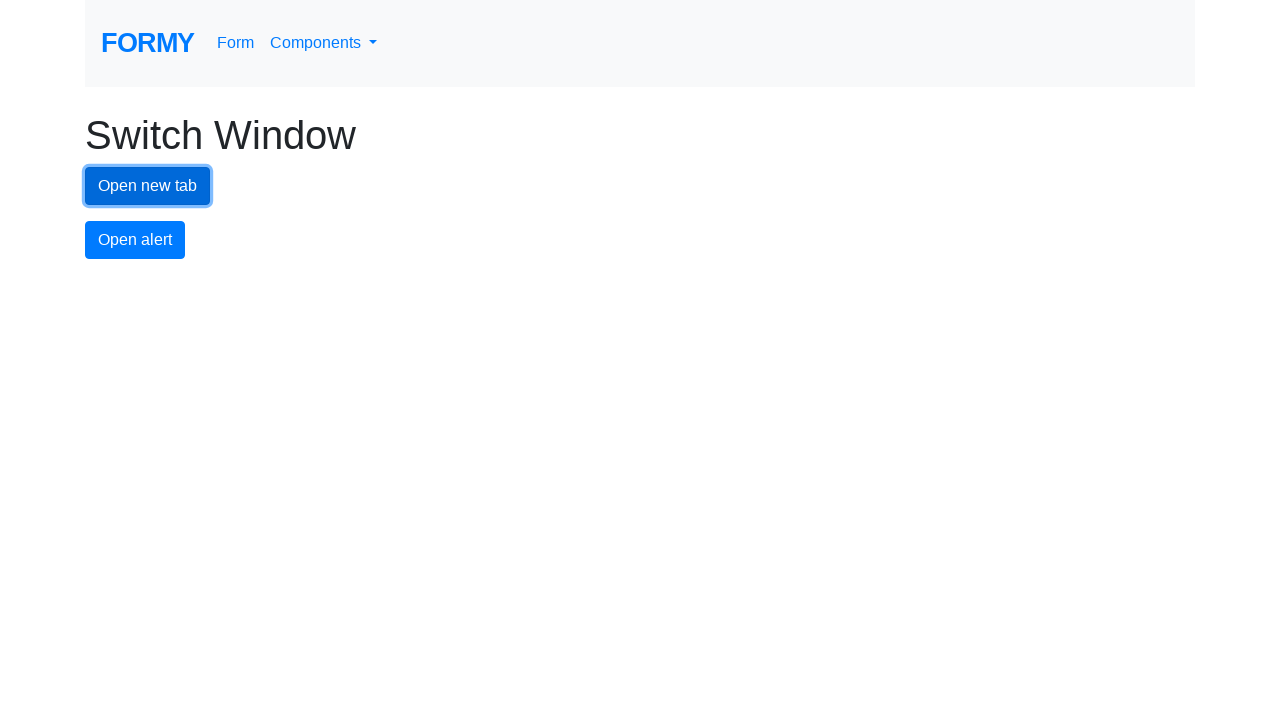